Tests radio button functionality by selecting radio buttons and verifying the second one is checked

Starting URL: https://codenboxautomationlab.com/practice/

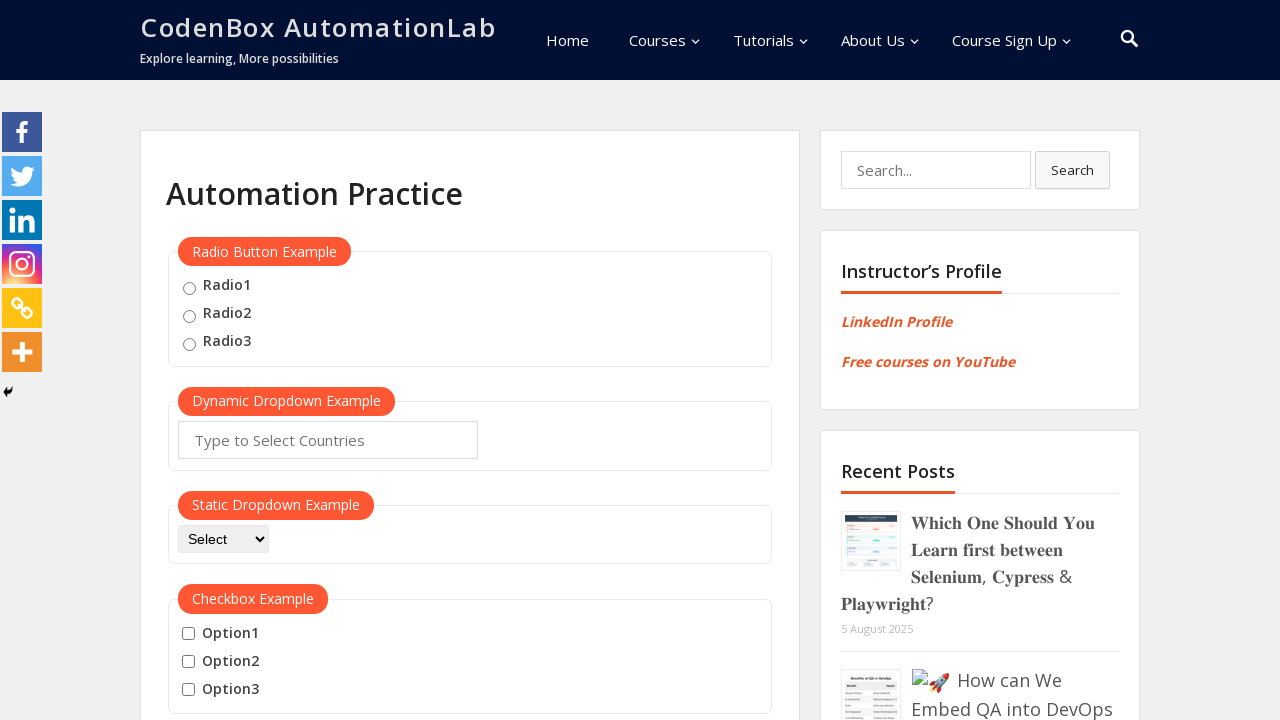

Checked the first radio button at (189, 288) on input[value='radio1']
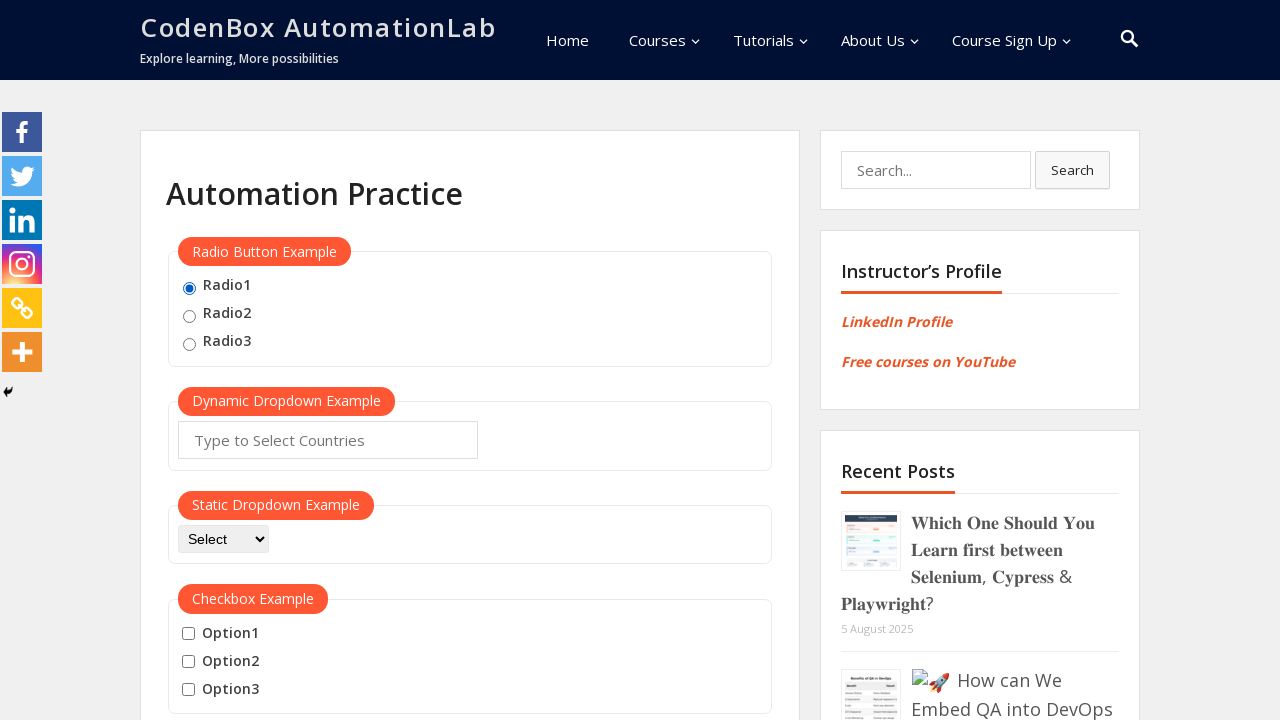

Checked the second radio button at (189, 316) on input[value='radio2']
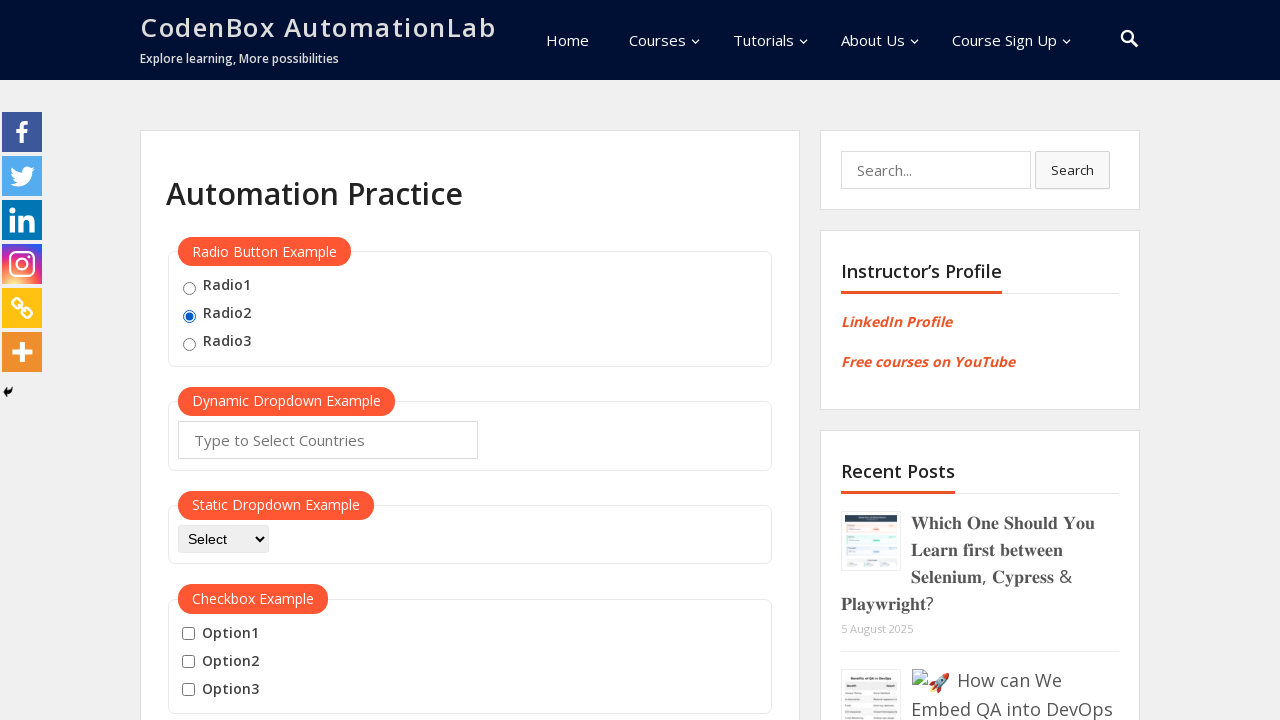

Verified that the second radio button is checked
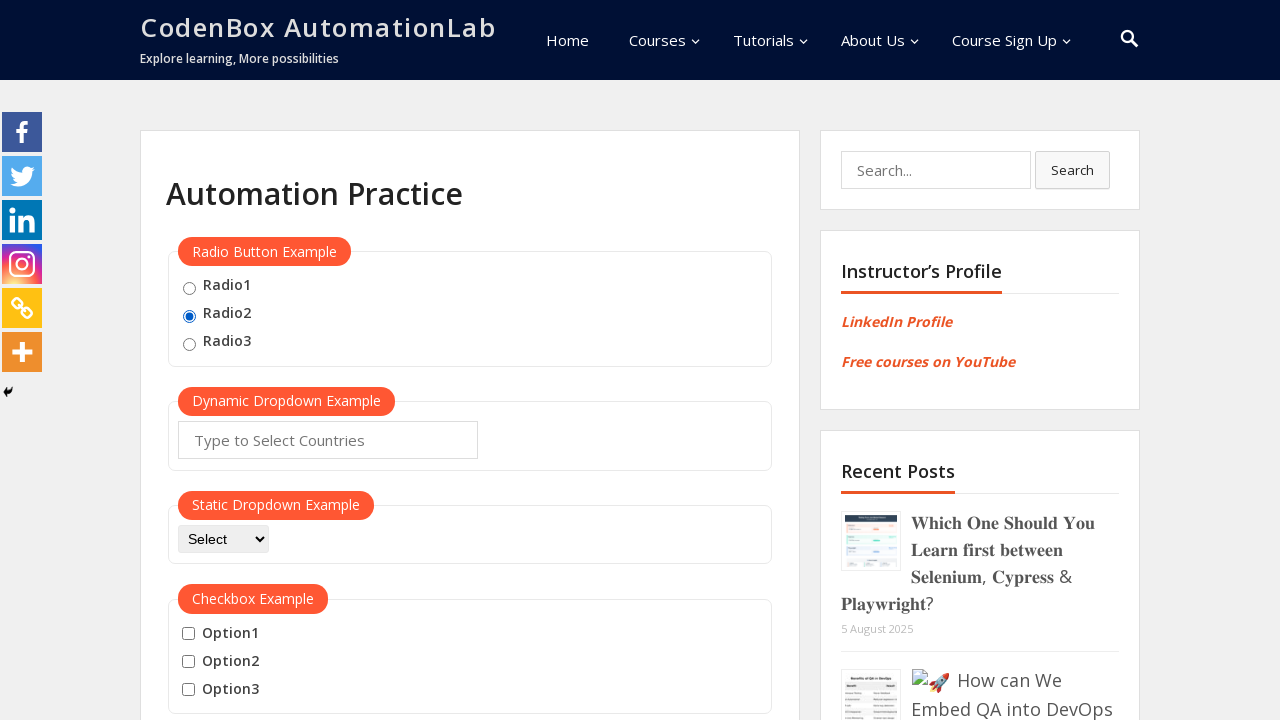

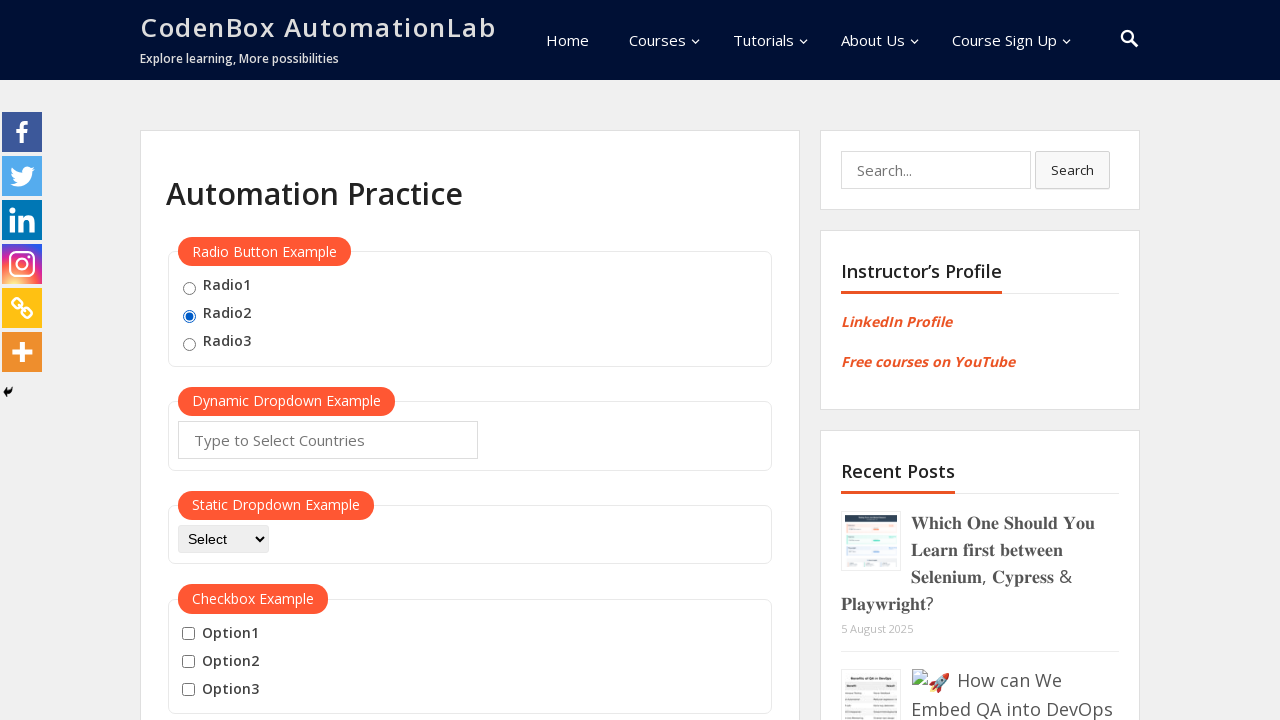